Tests the LMS contact form by filling out all fields and submitting the form, then verifying the confirmation message appears

Starting URL: https://alchemy.hguy.co/lms

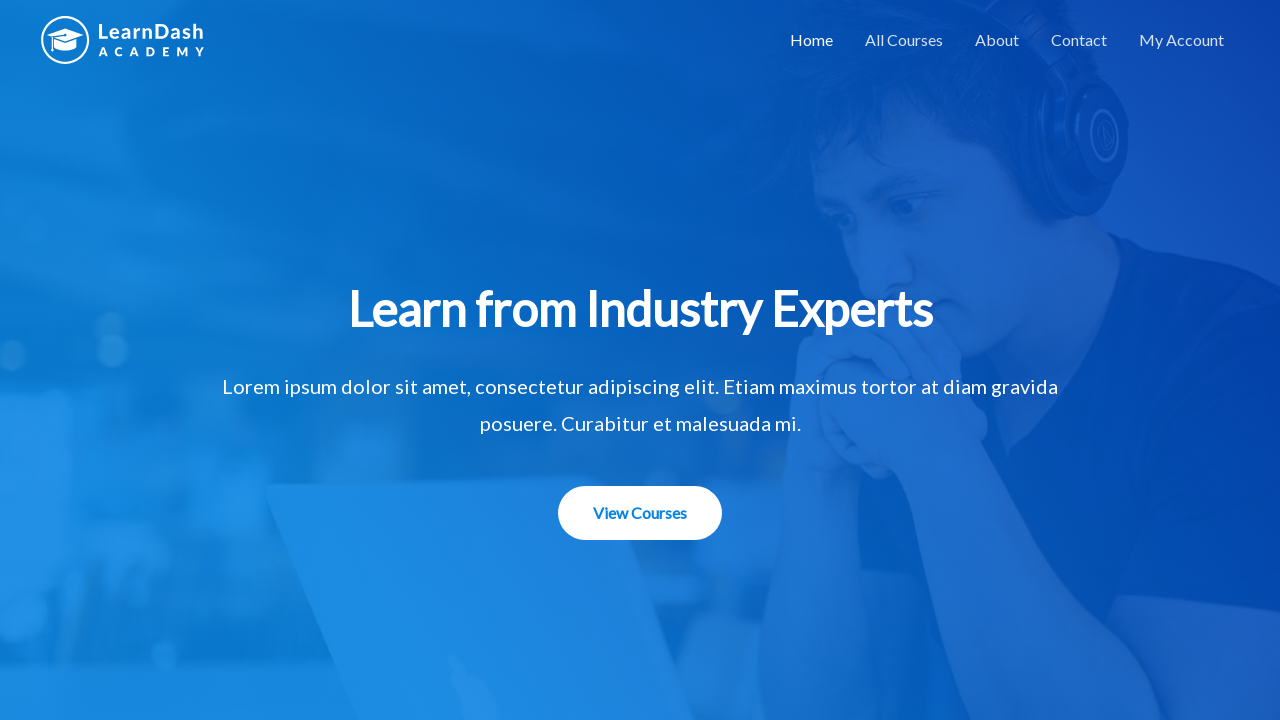

Clicked on the Contact link at (1079, 40) on a[href*='lms/contact/']
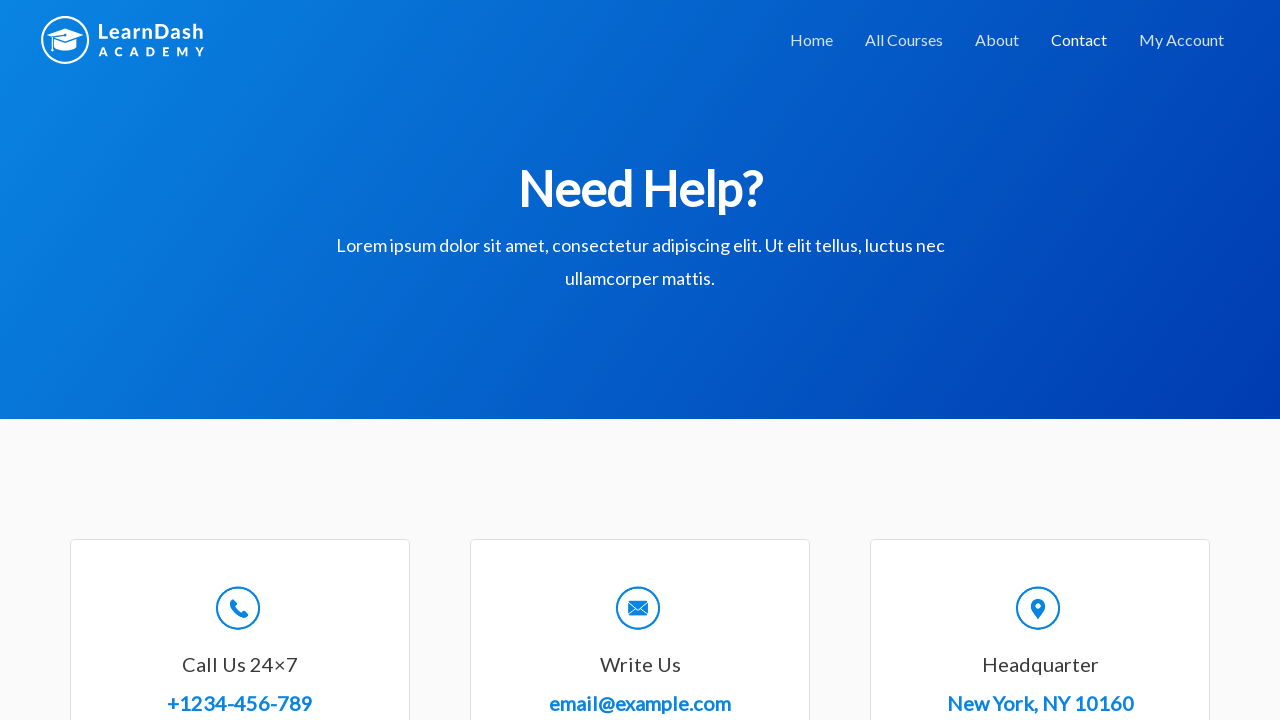

Filled name field with 'John Smith' on #wpforms-8-field_0
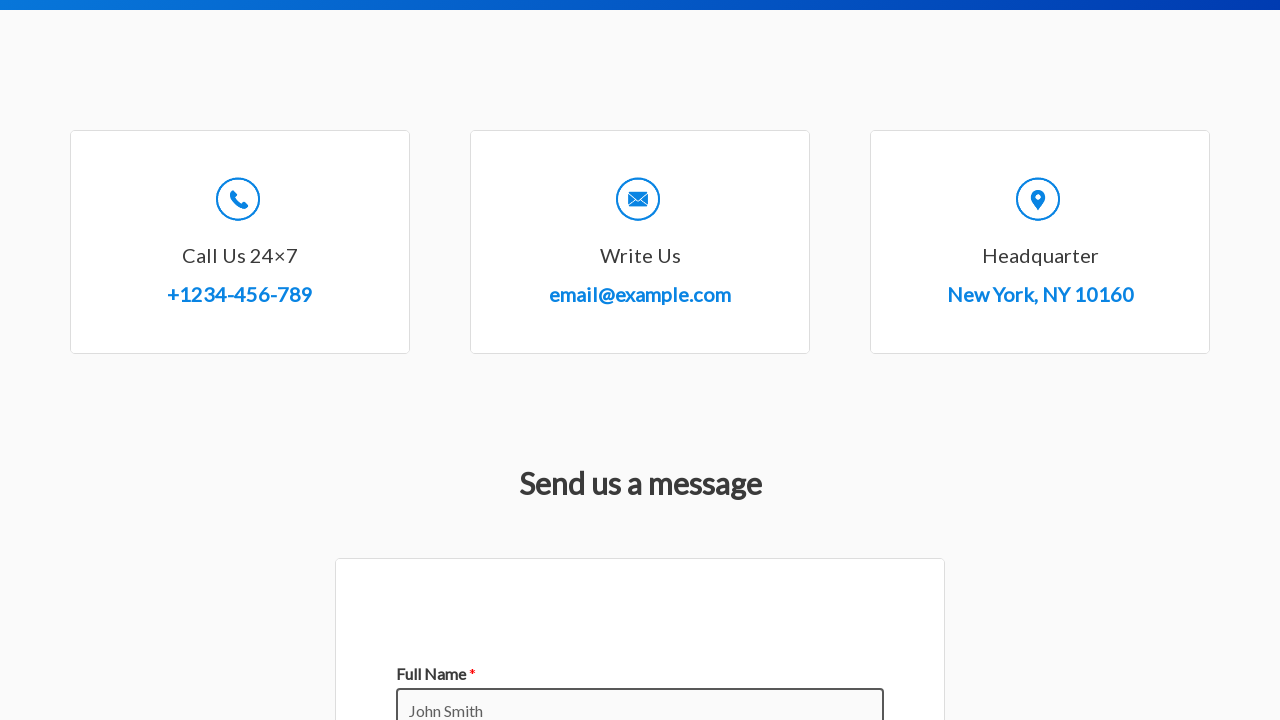

Filled email field with 'john.smith@example.com' on #wpforms-8-field_1
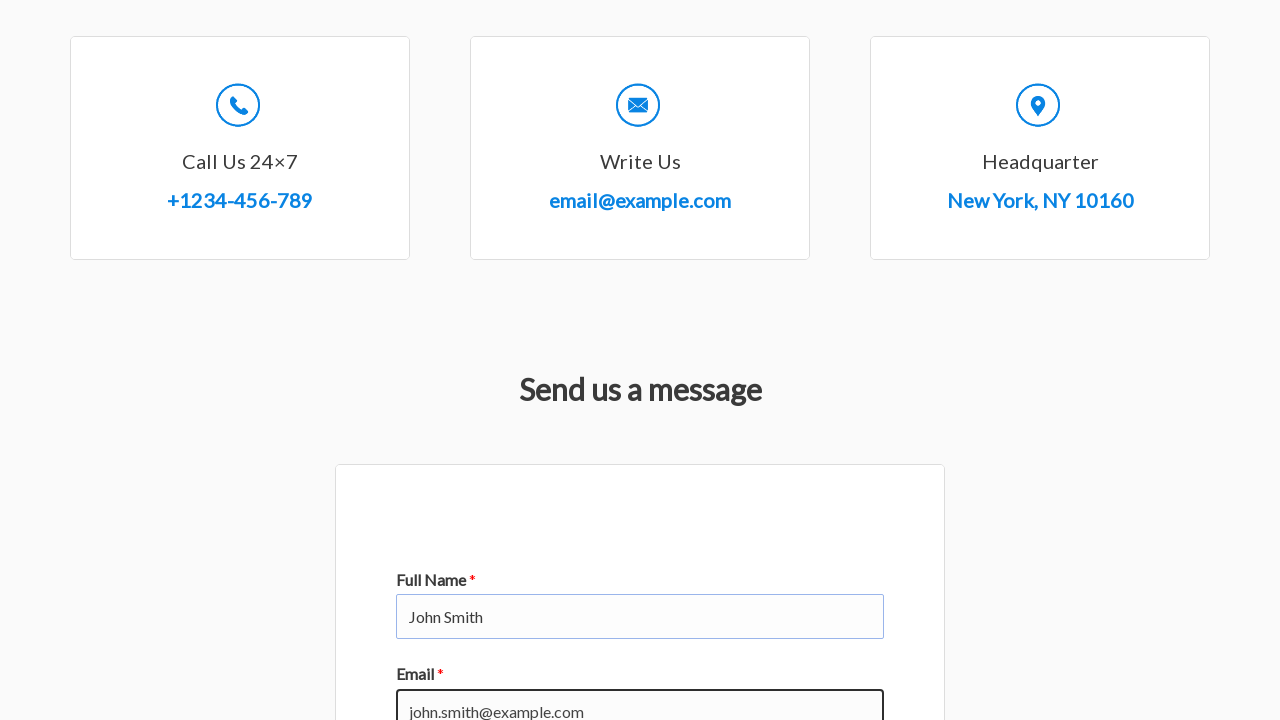

Filled subject field with 'Course Inquiry' on #wpforms-8-field_3
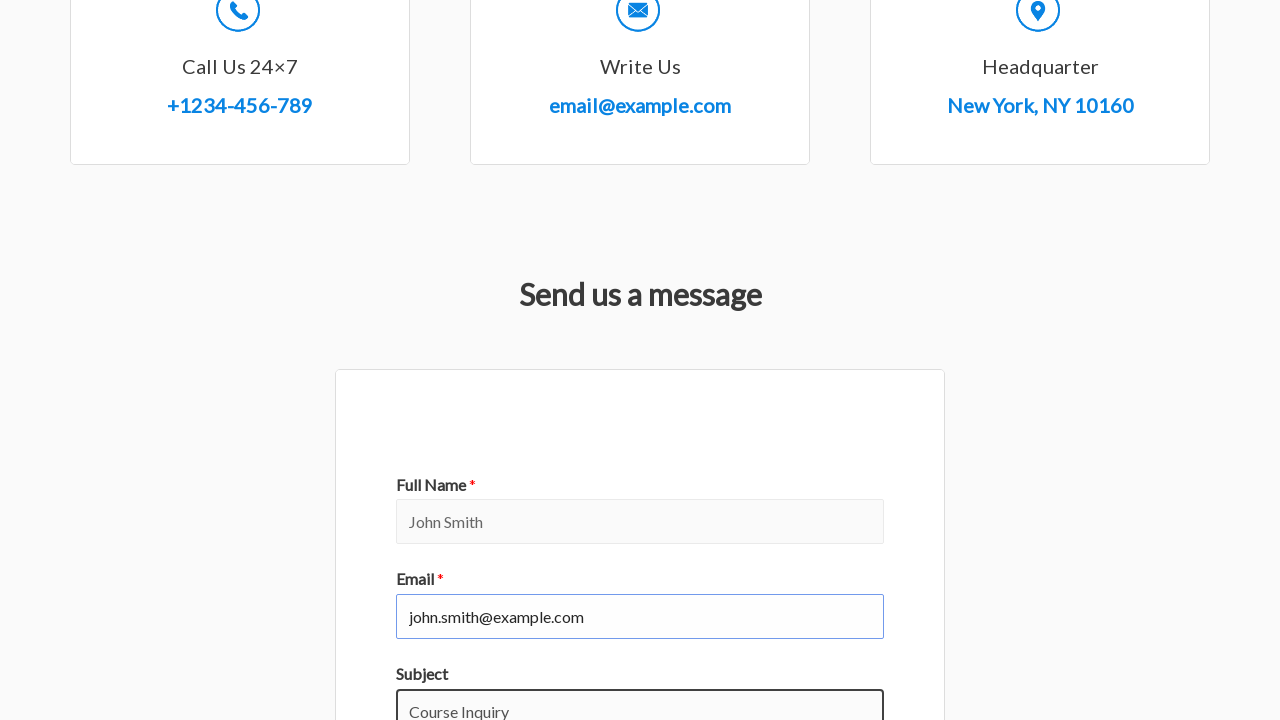

Filled message field with course inquiry text on #wpforms-8-field_2
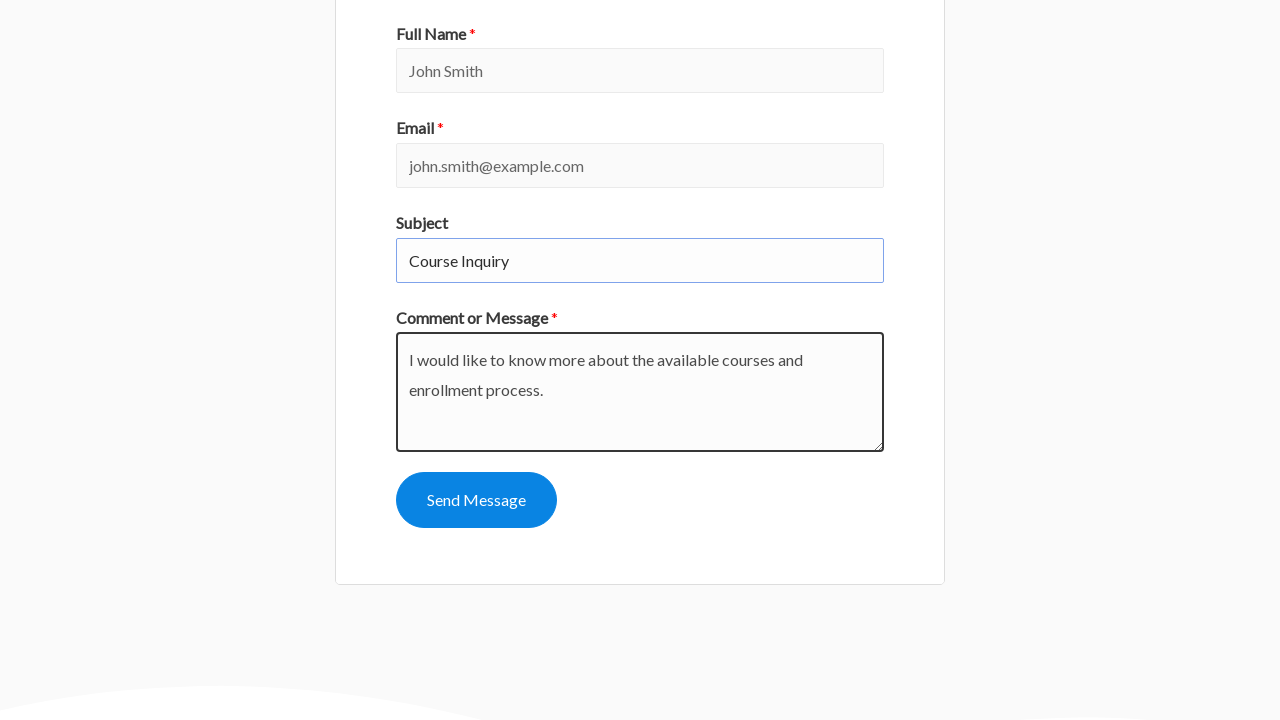

Clicked the form submit button at (476, 500) on #wpforms-submit-8
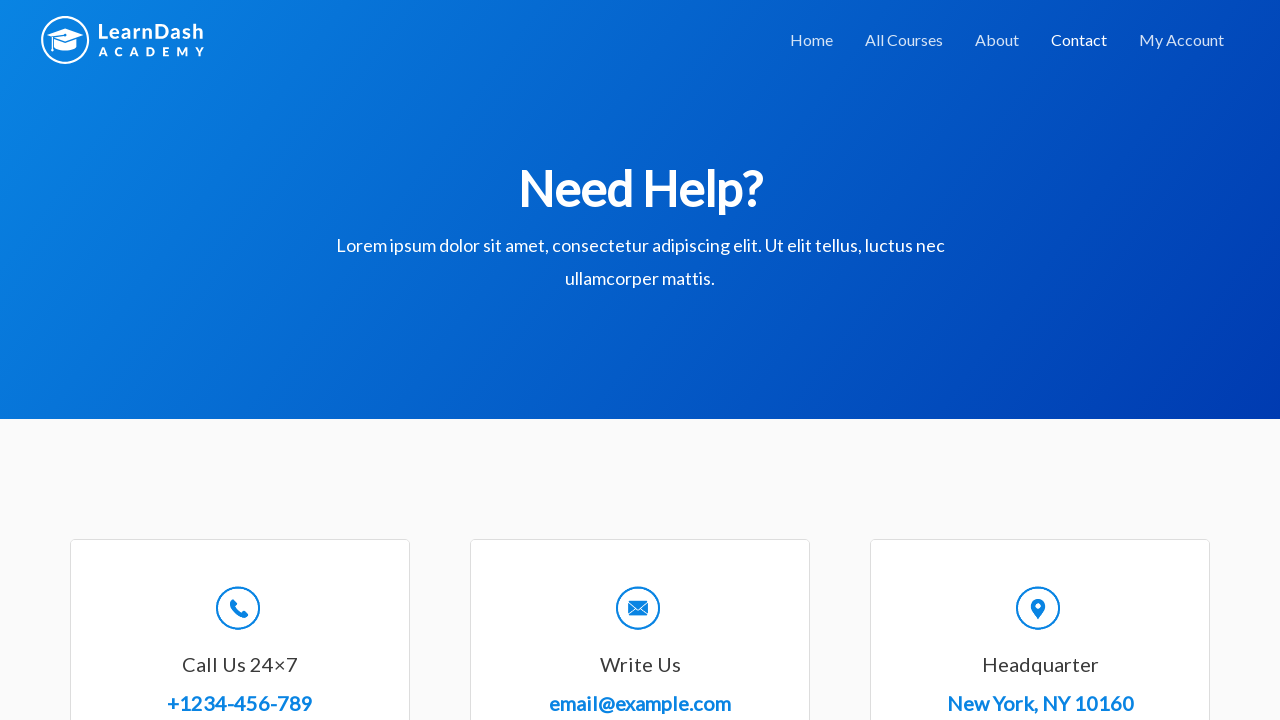

Confirmation message appeared after form submission
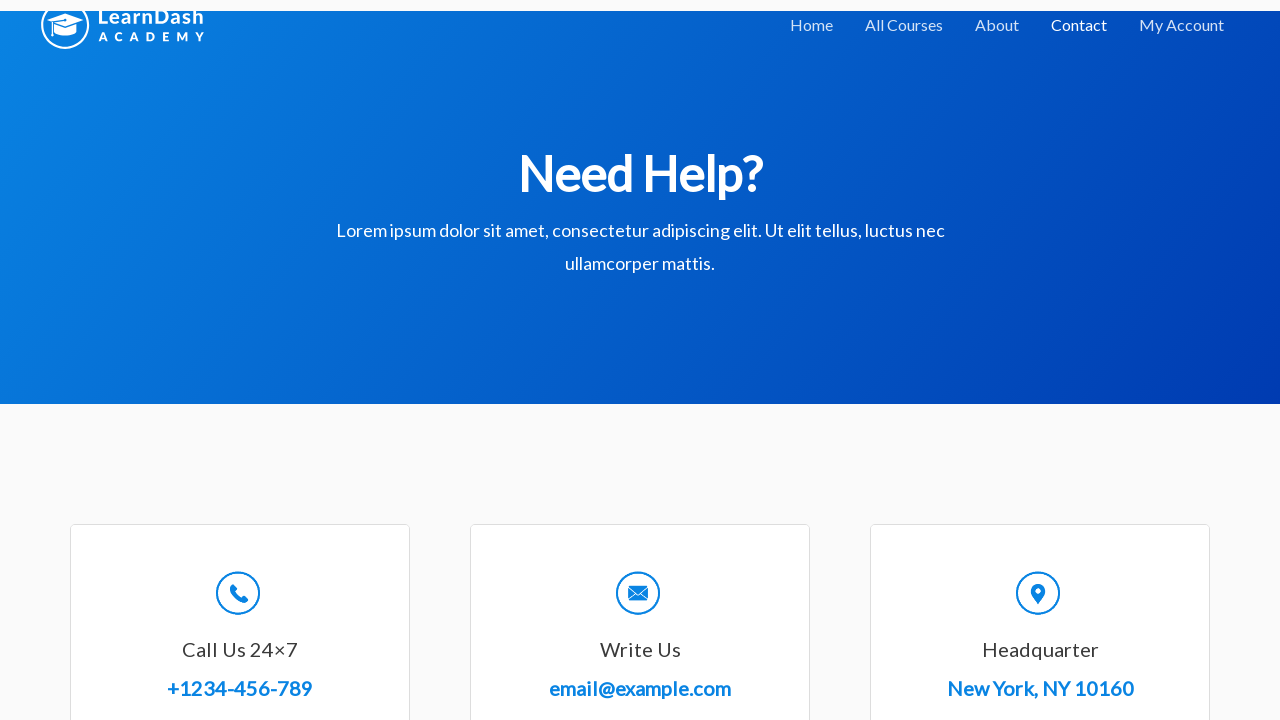

Page heading became visible, confirming successful form submission
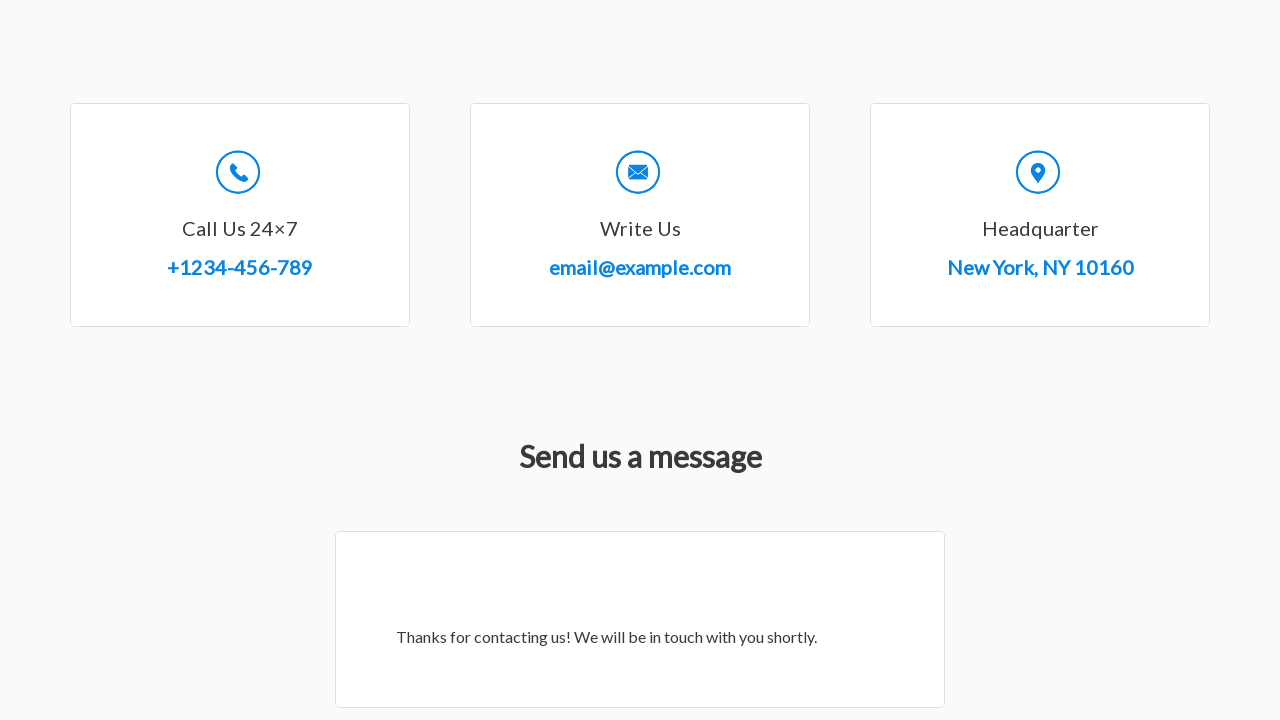

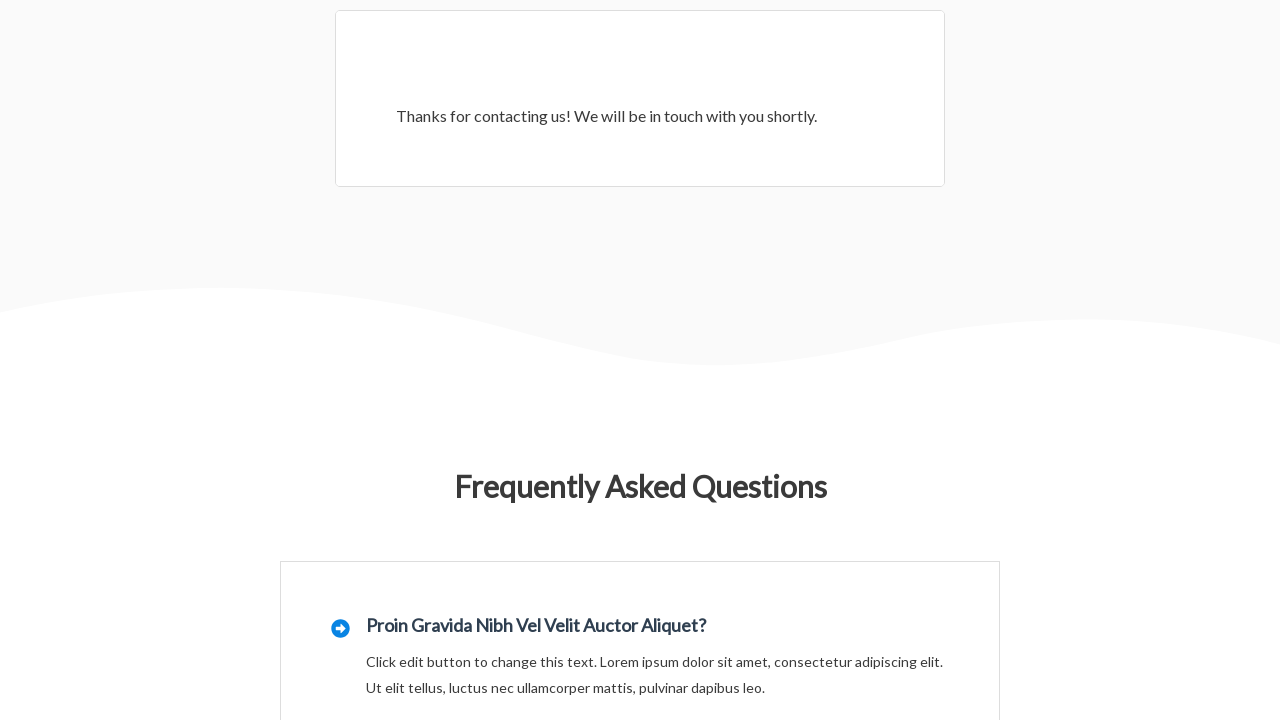